Tests subtraction operation with positive decimal numbers

Starting URL: https://testsheepnz.github.io/BasicCalculator

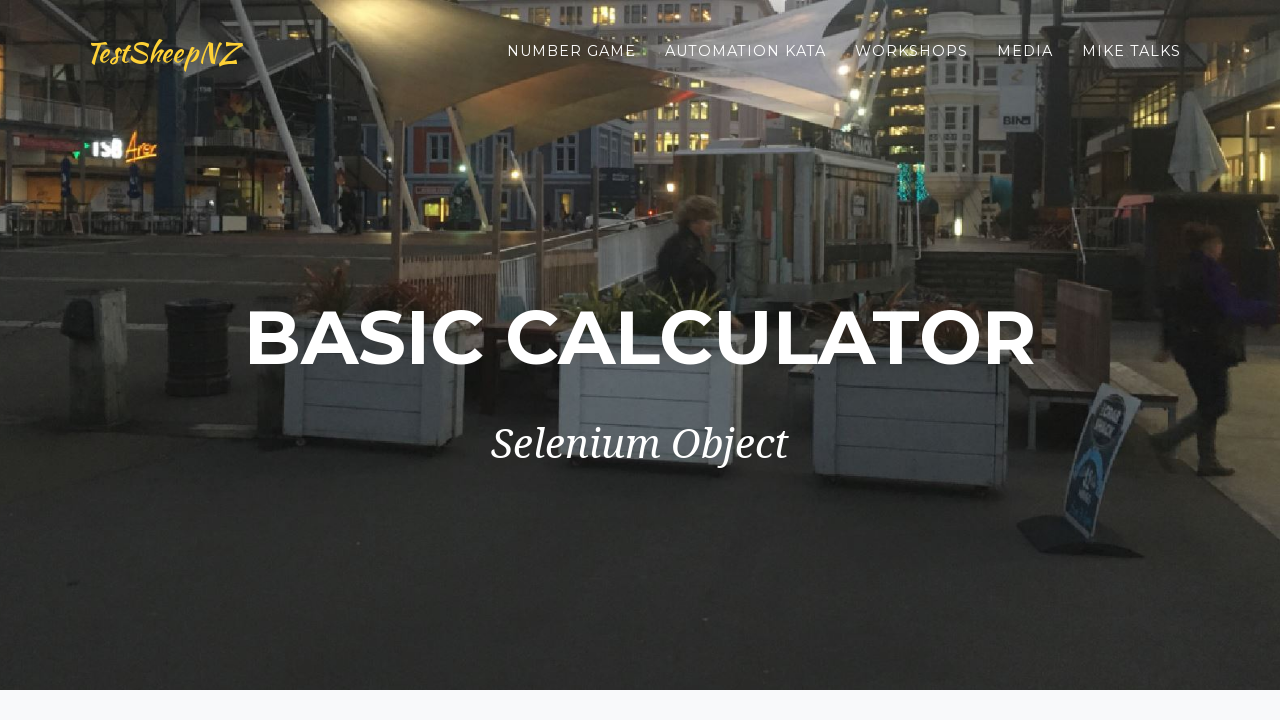

Selected build 7 from the build dropdown on #selectBuild
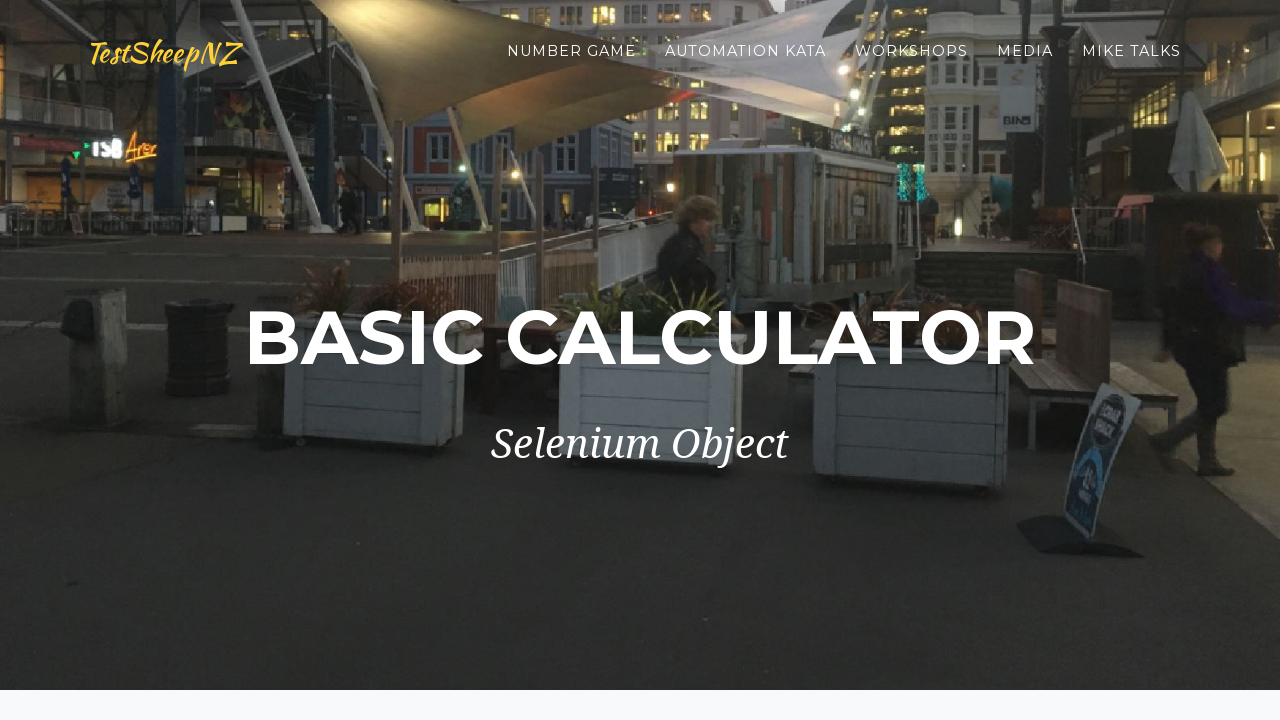

Entered first number: 2 on #number1Field
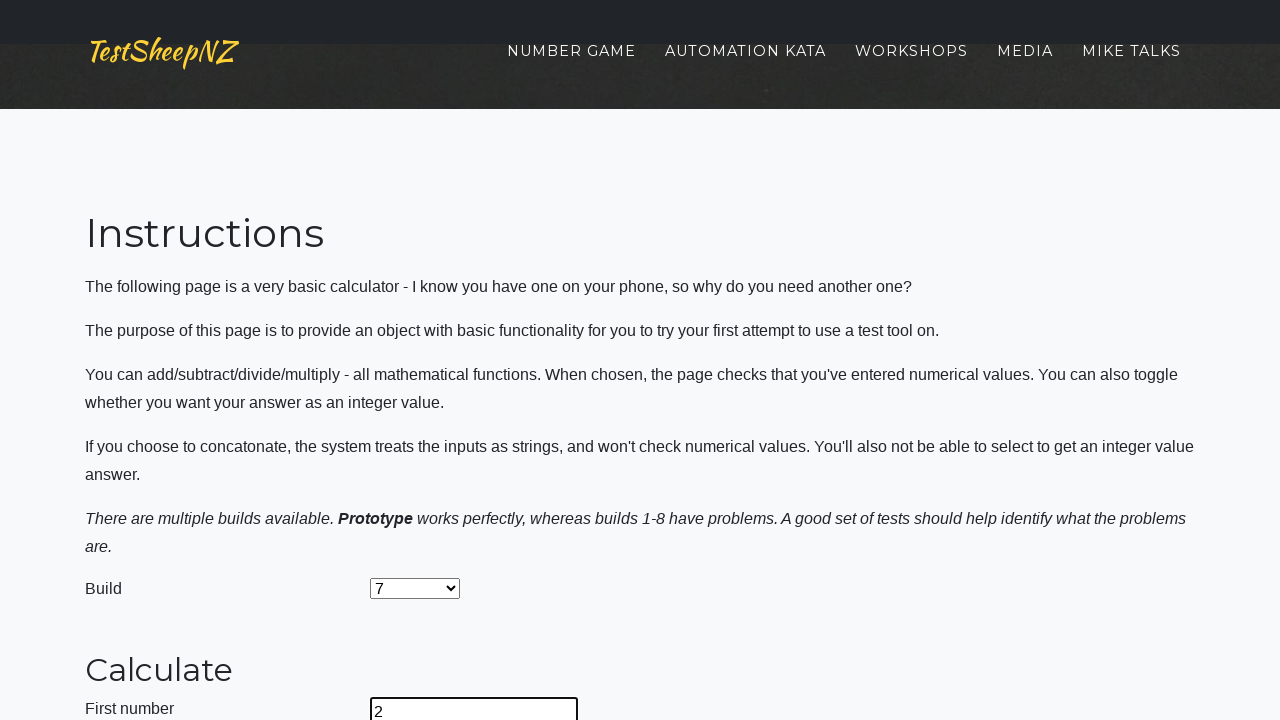

Entered second number: 1.5 on #number2Field
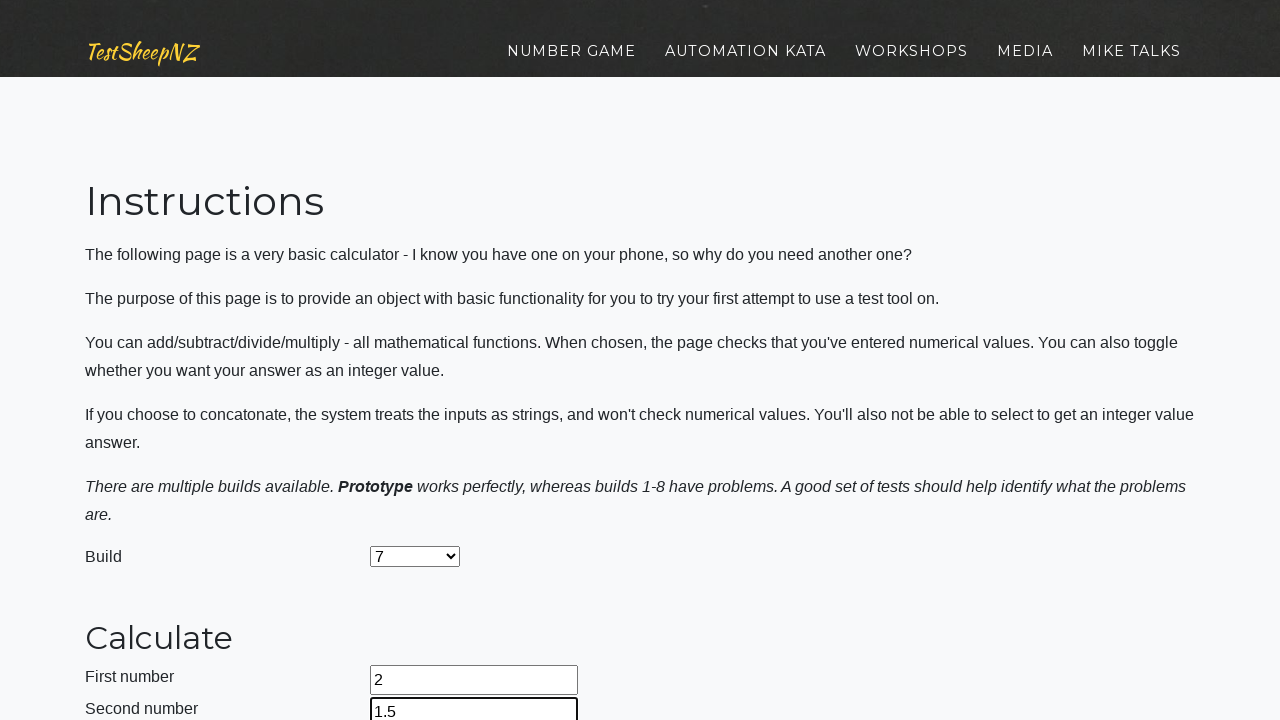

Selected subtraction operation on #selectOperationDropdown
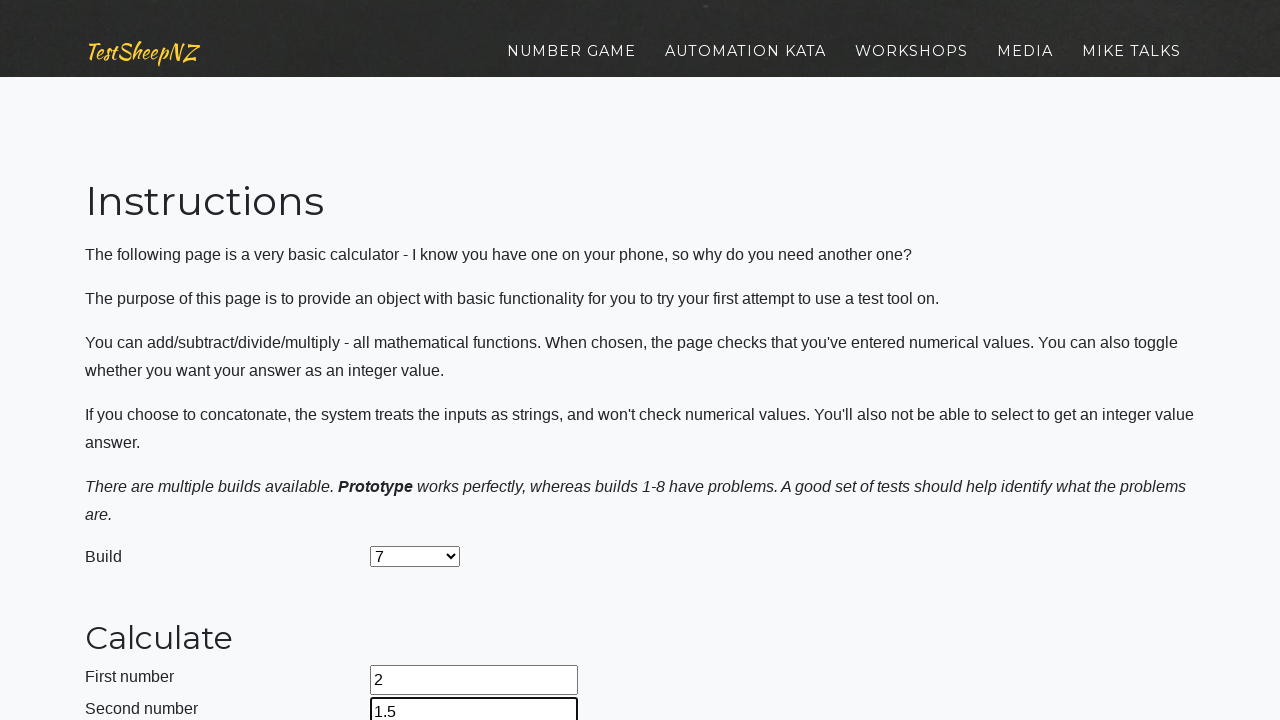

Clicked calculate button to perform subtraction at (422, 361) on #calculateButton
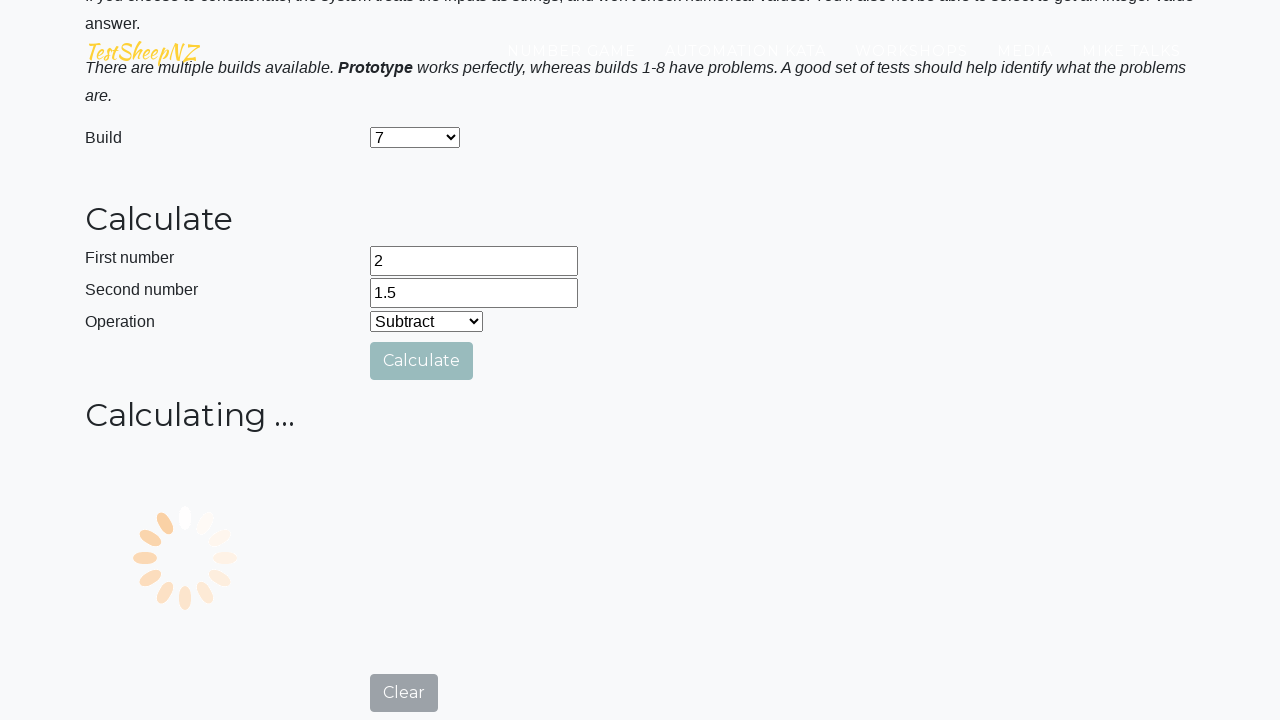

Result field loaded with answer
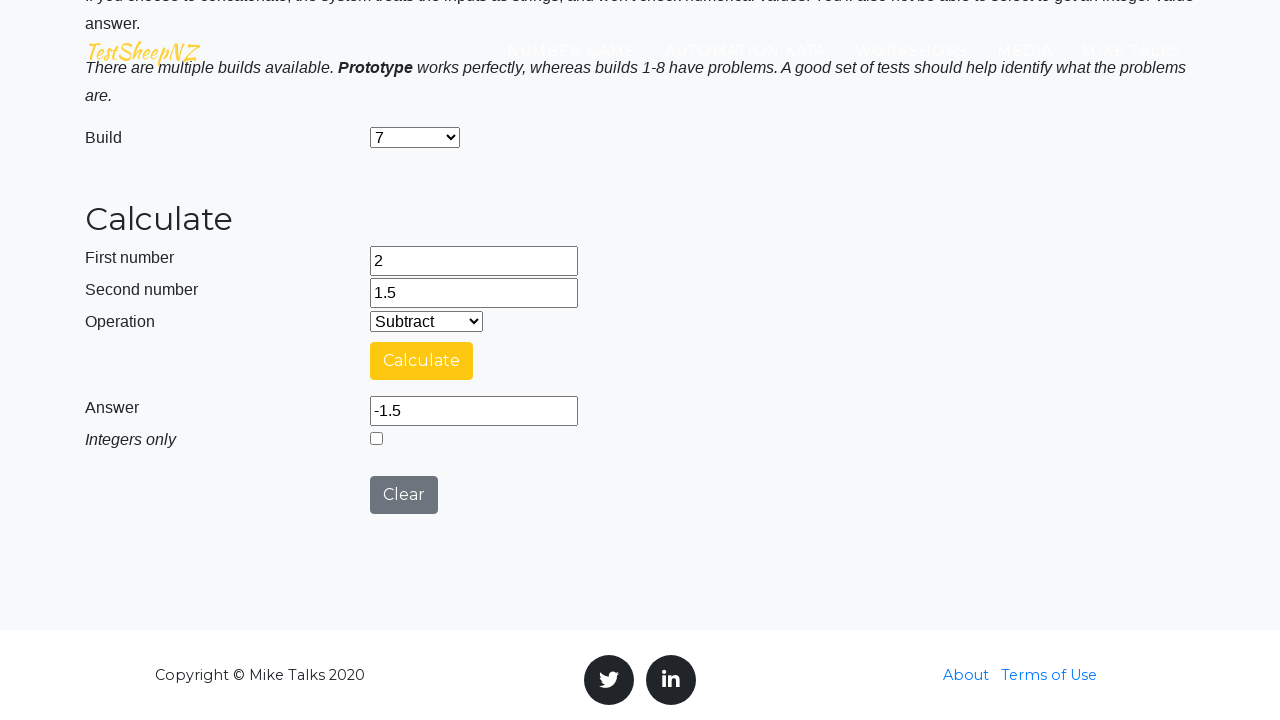

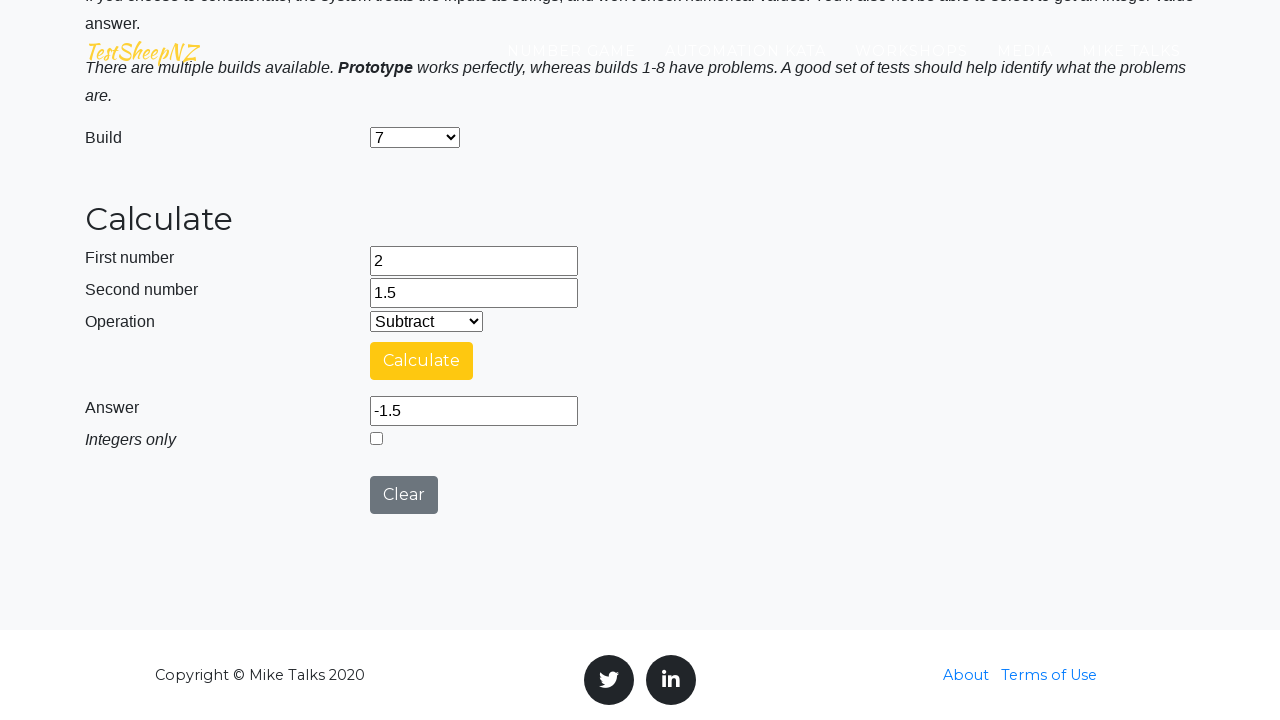